Tests opening a popup window by clicking a link and handling multiple browser windows

Starting URL: http://omayo.blogspot.com/

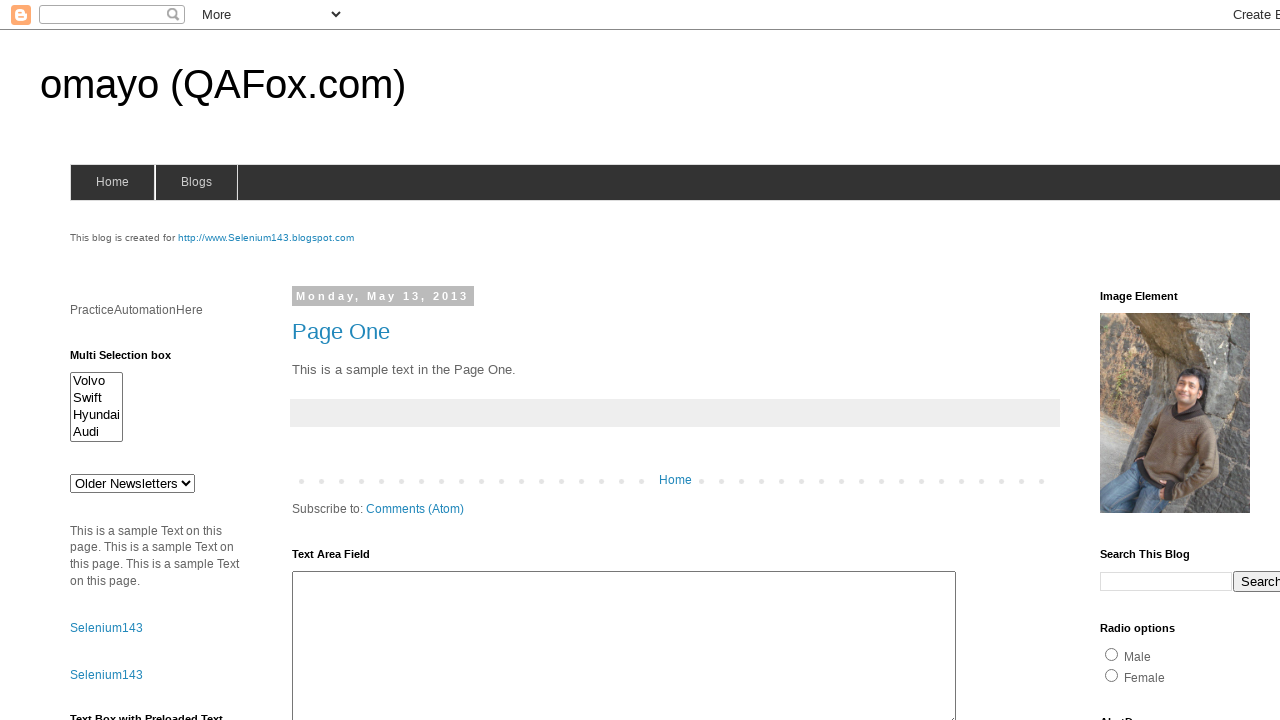

Clicked 'Open a popup window' link at (132, 360) on text=Open a popup window
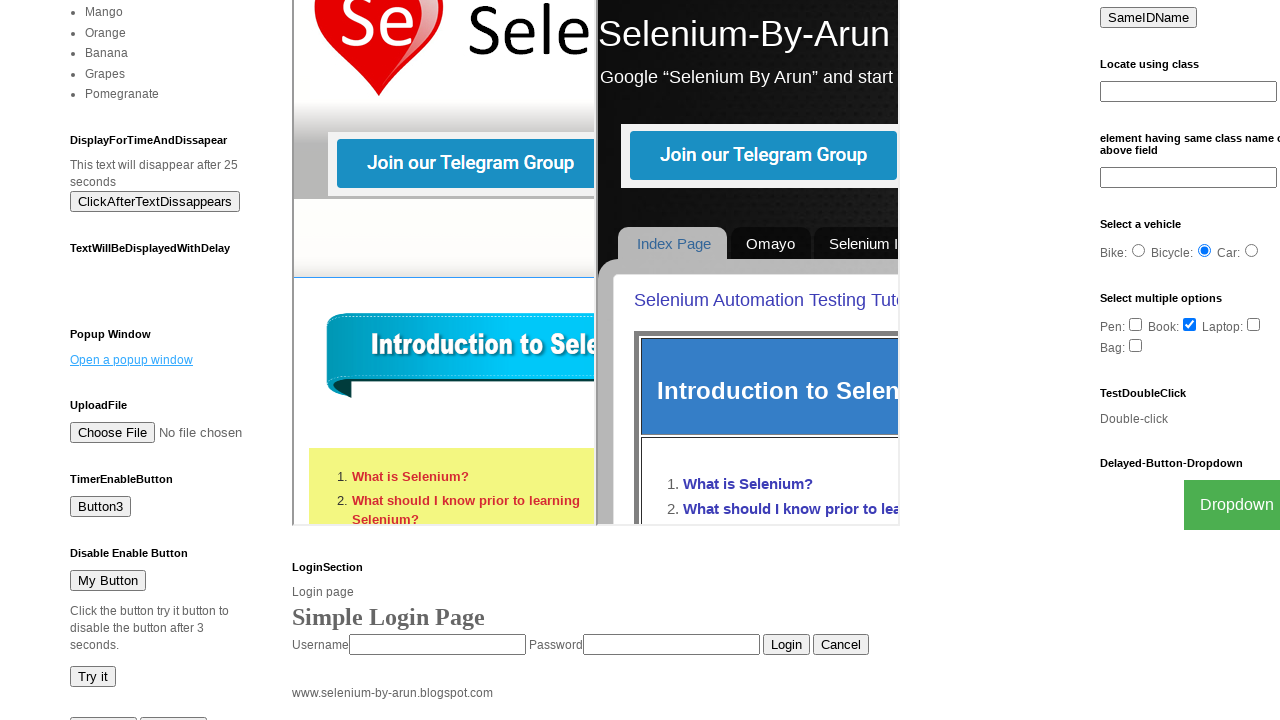

Waited 1000ms for popup window to open
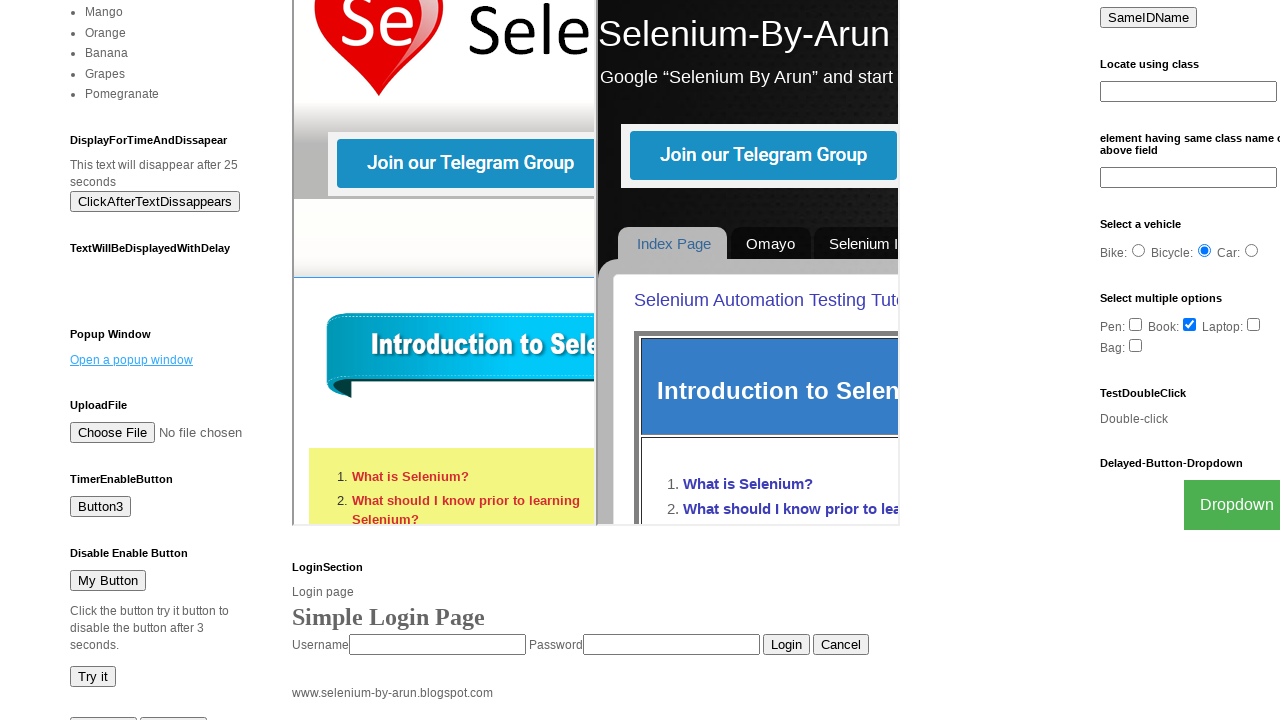

Retrieved all pages from context
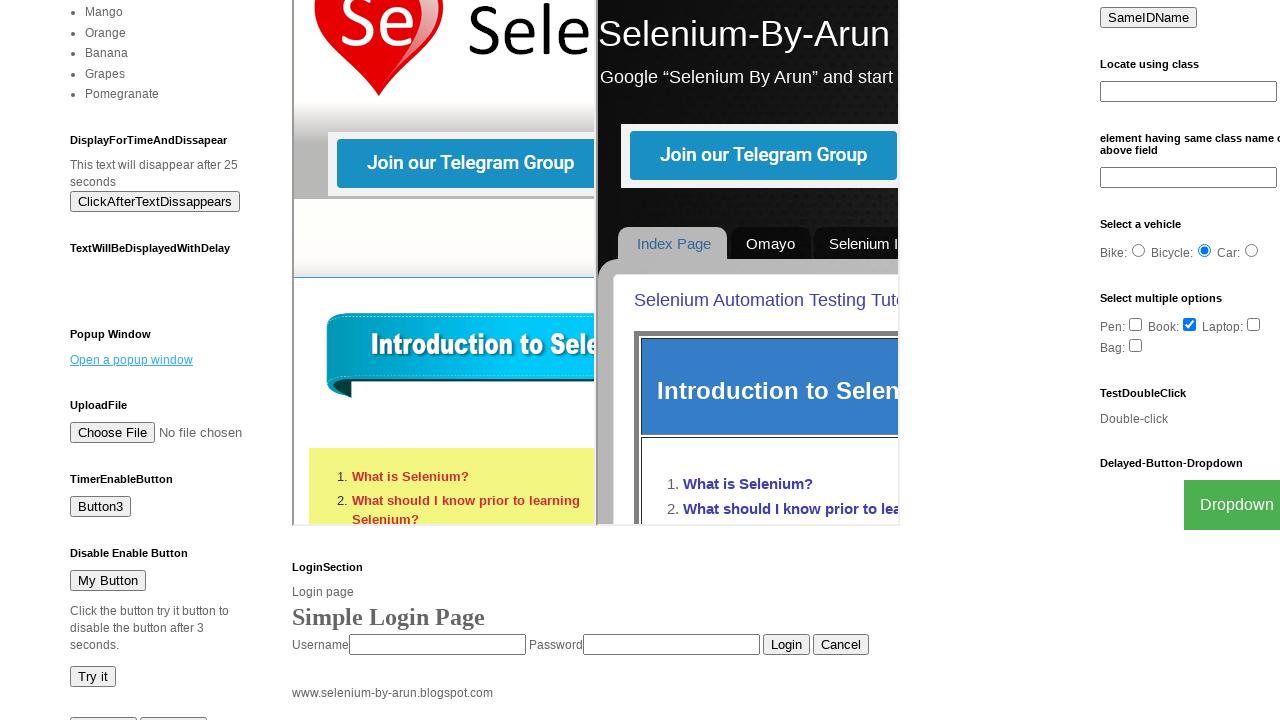

Verified that popup window was opened - multiple windows detected
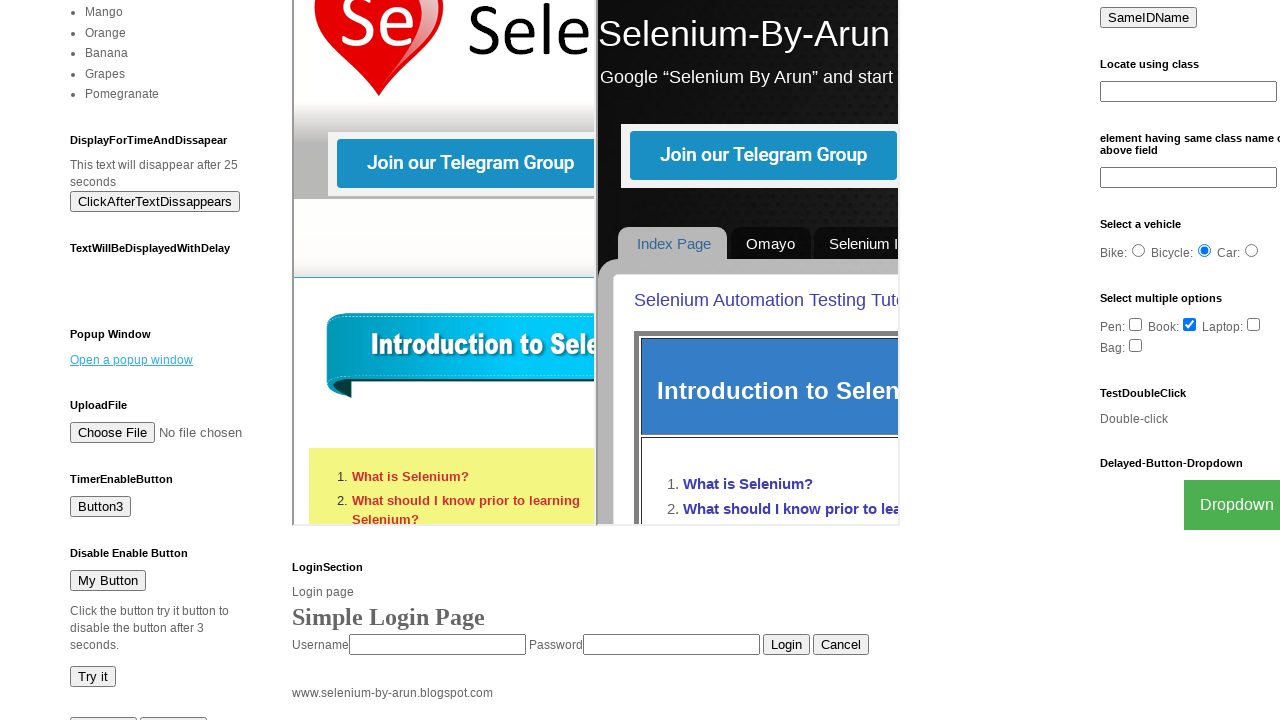

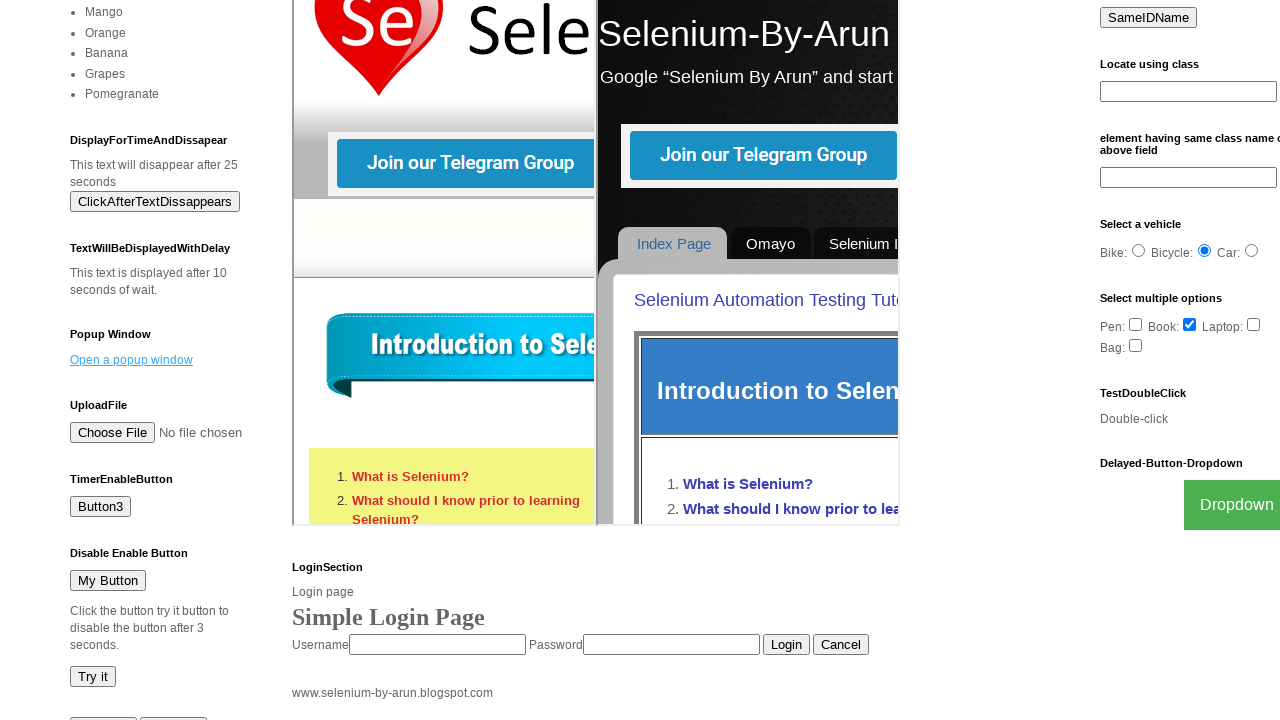